Tests navigation on a company website by clicking on the third menu item in the side list and verifying the page title

Starting URL: http://nkmz.com/

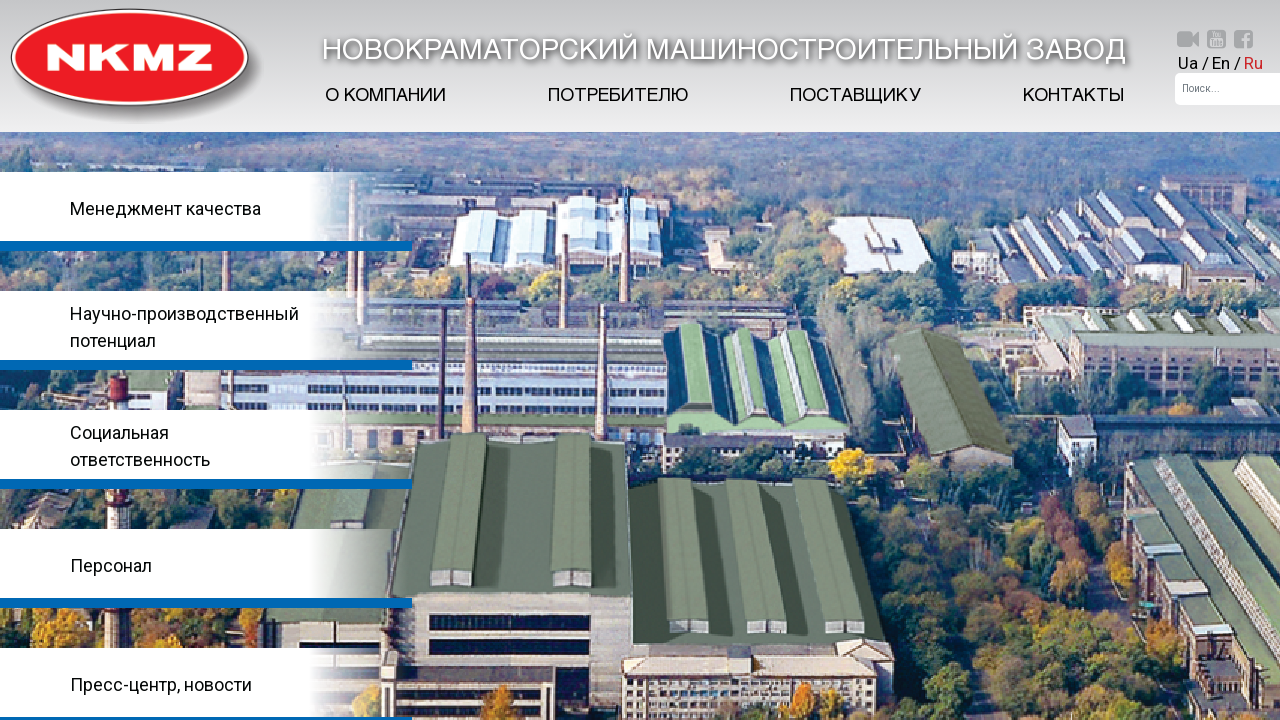

Clicked on the third menu item in the side list at (206, 450) on #side-list > a:nth-child(3) > li
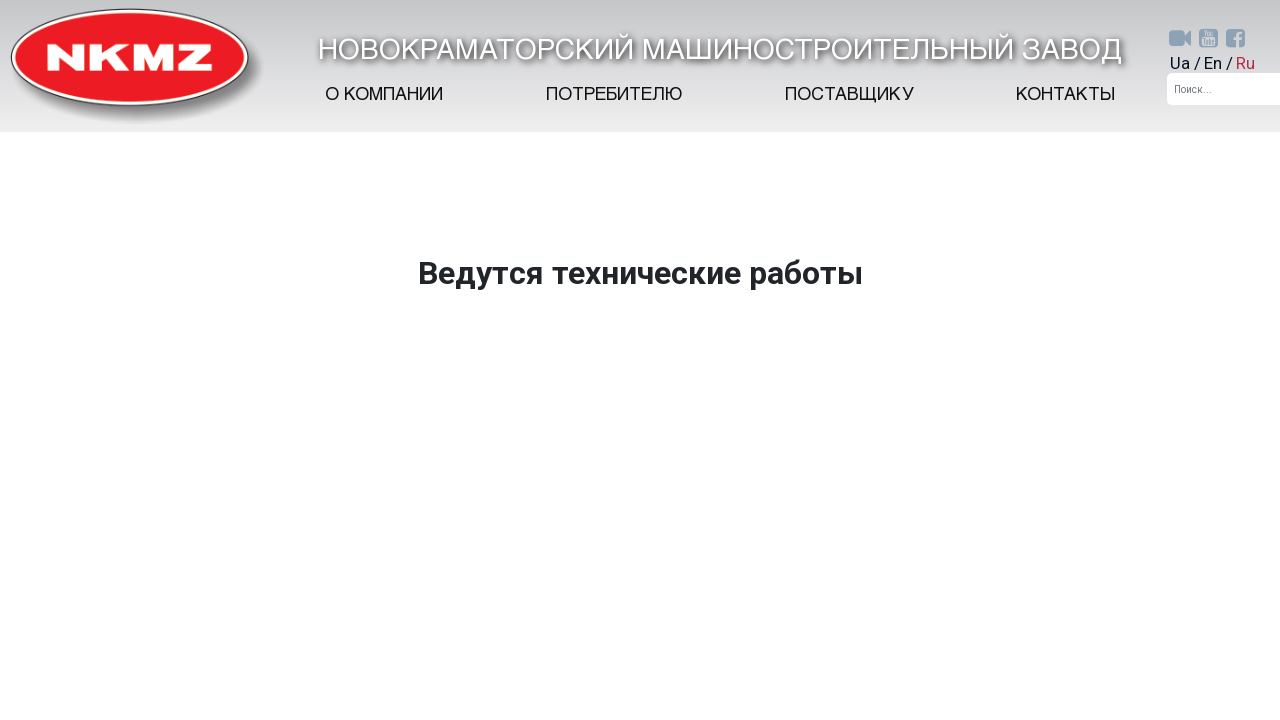

Page title loaded and verified
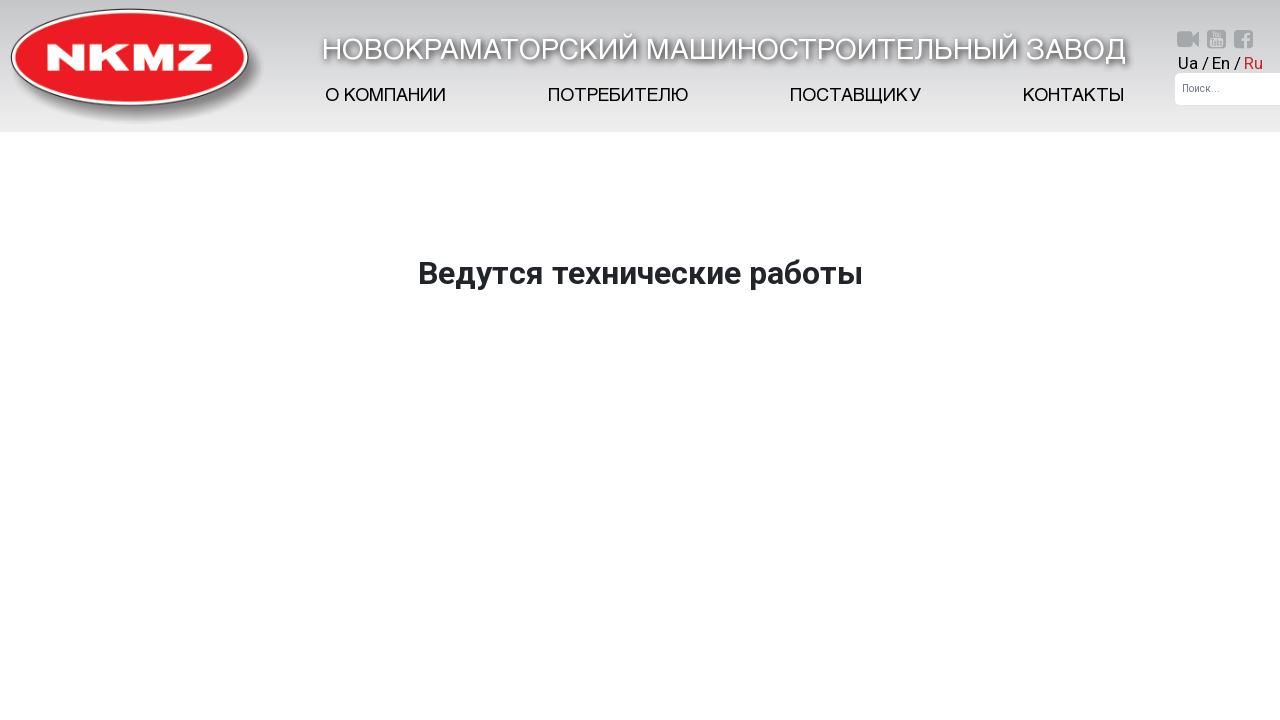

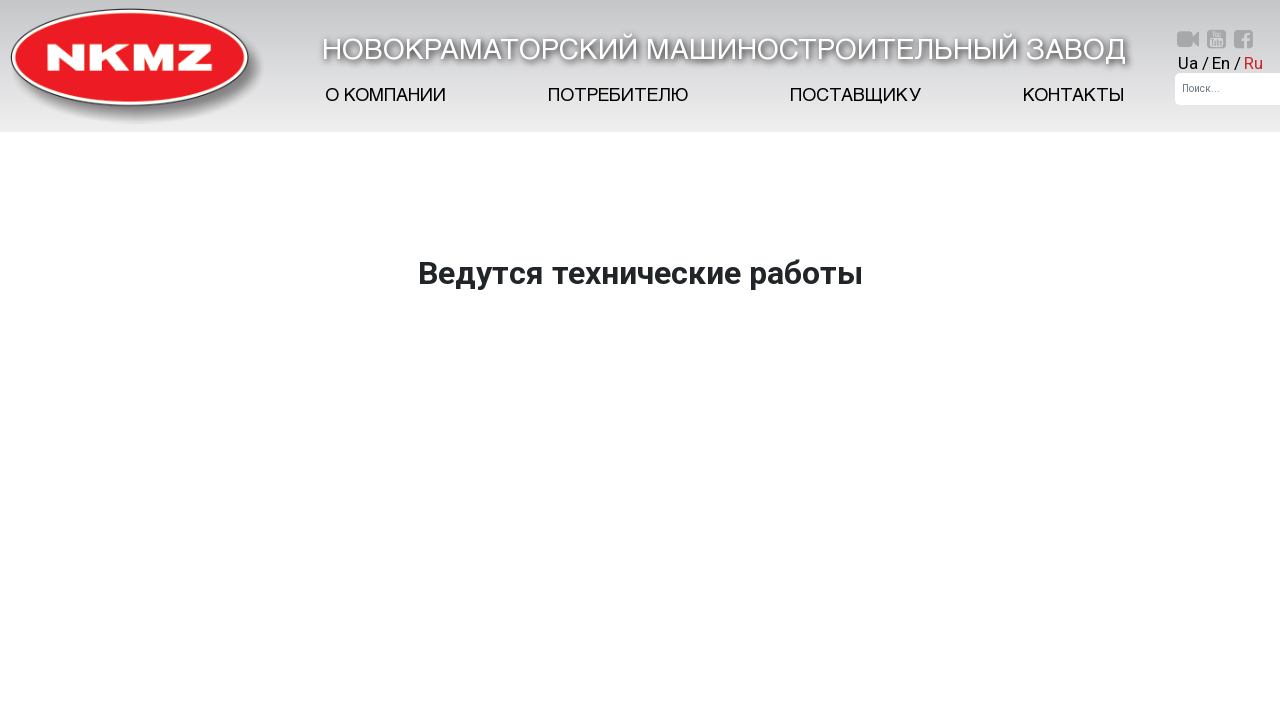